Tests a text box form by filling in name, email, current address and permanent address fields, then submitting the form

Starting URL: https://demoqa.com/text-box

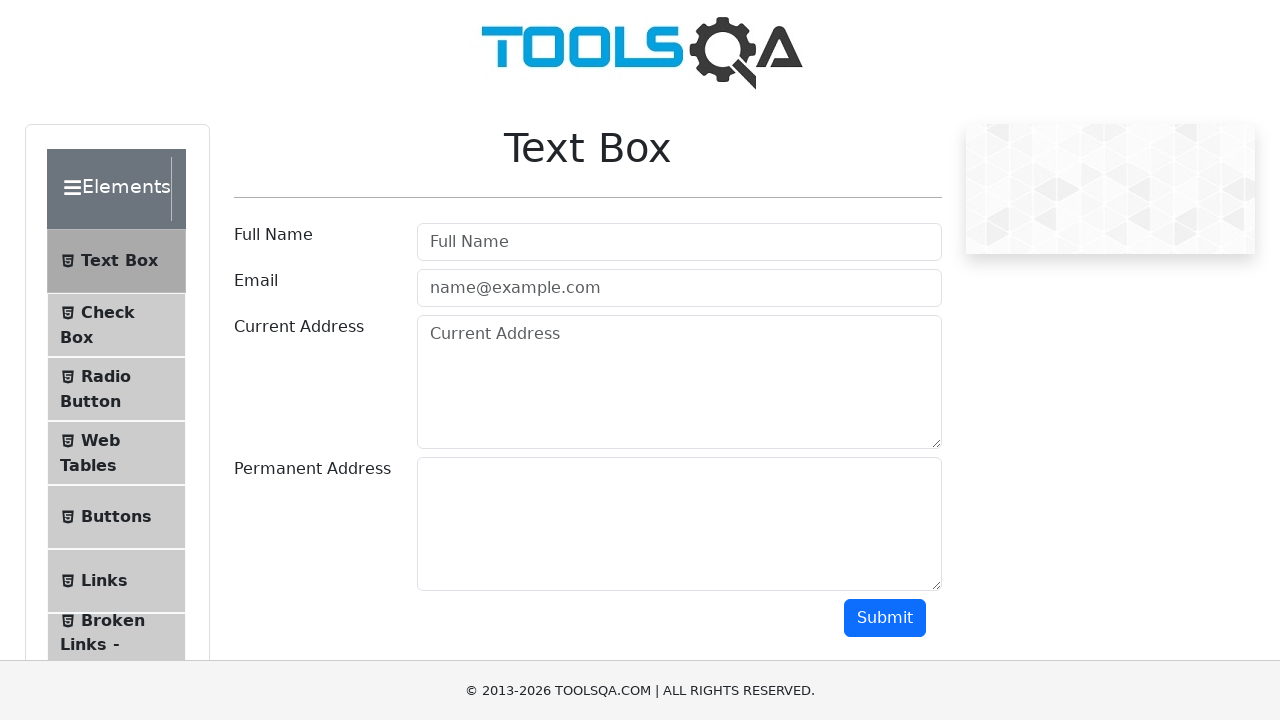

Filled name field with 'Marco Figueiredo' on xpath=//*[@id="userName"]
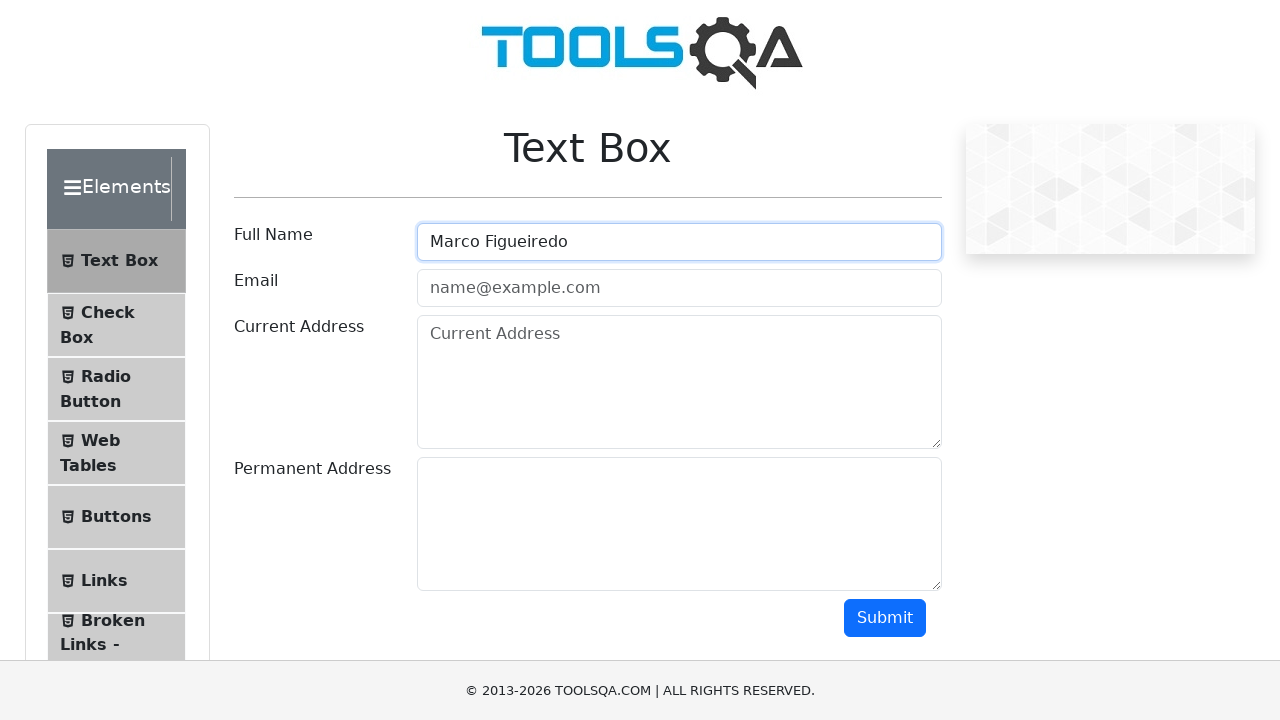

Filled email field with 'email@email.com' on #userEmail
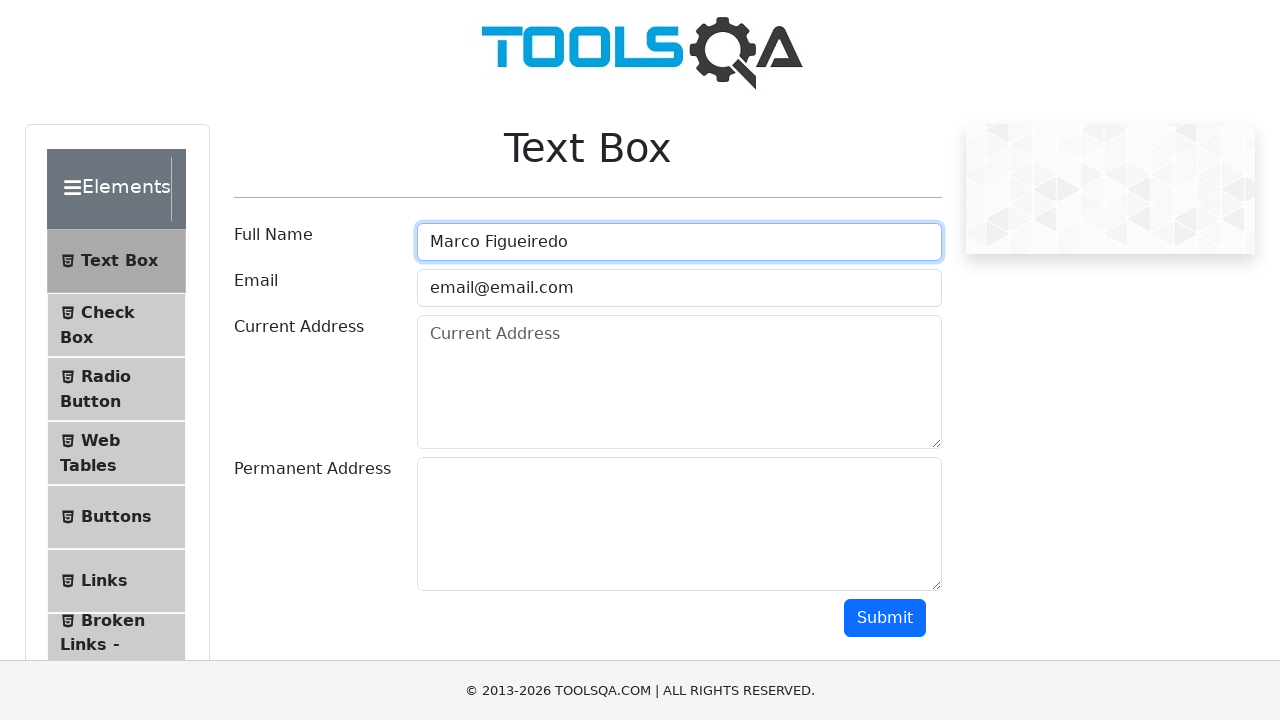

Filled current address field with 'Estrada Automatica, número 2' on #currentAddress
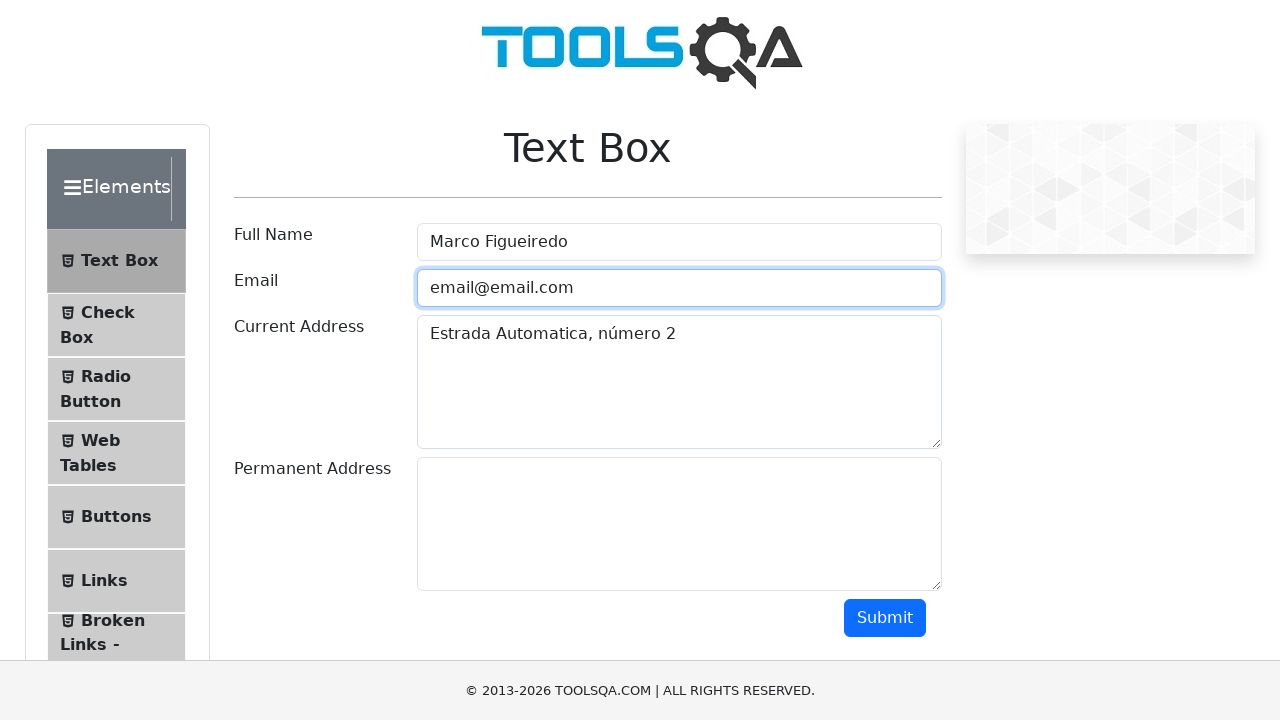

Filled permanent address field with 'Estrada Automática, número 3' on xpath=//*[@id="permanentAddress"]
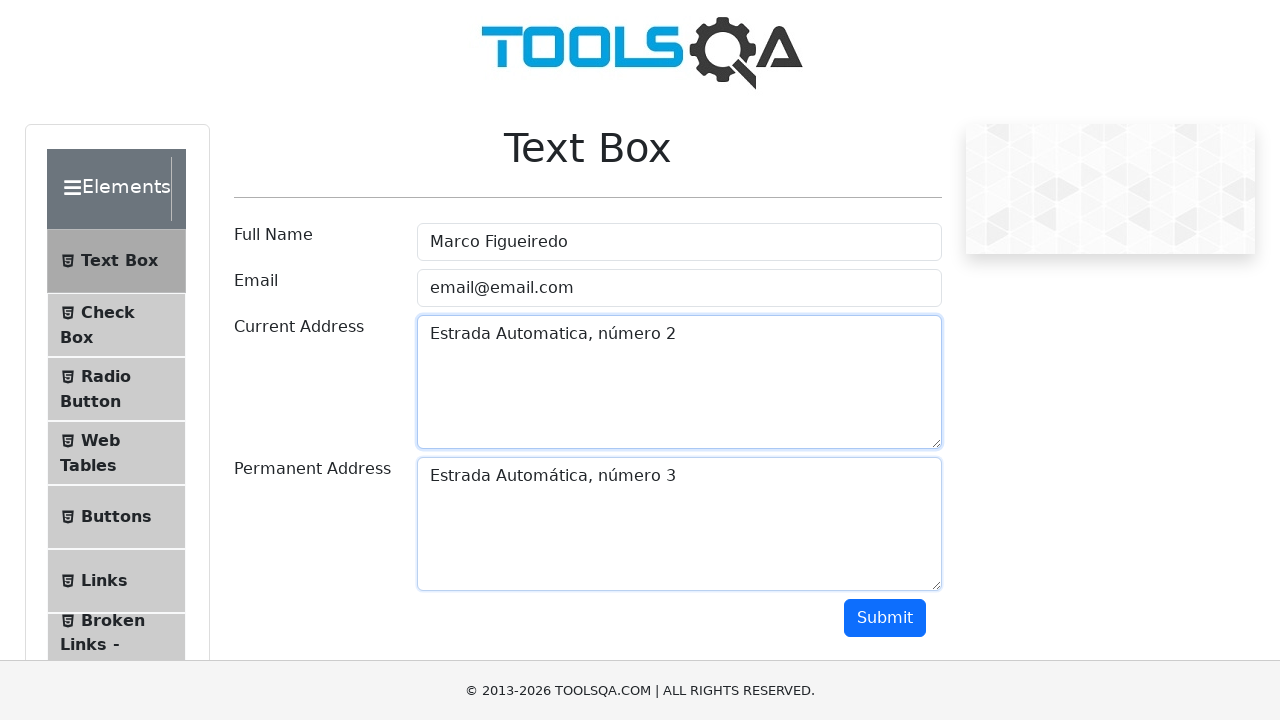

Clicked submit button to submit the form at (885, 618) on #submit
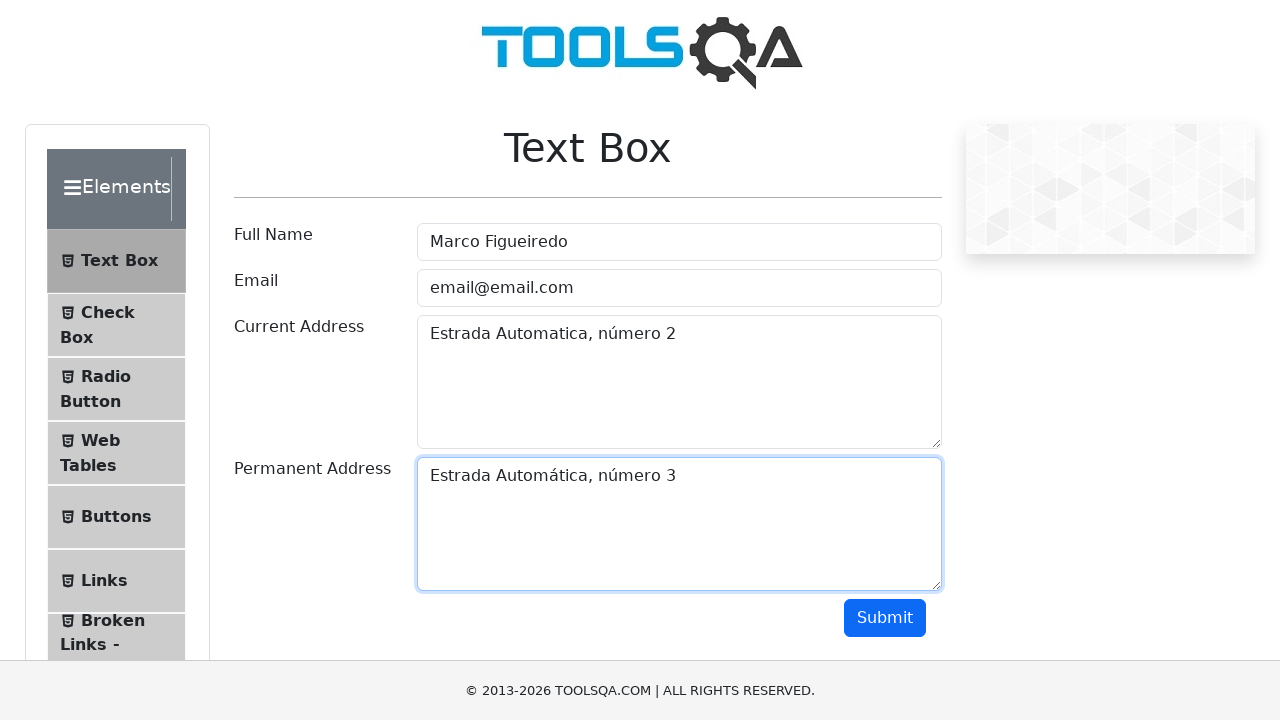

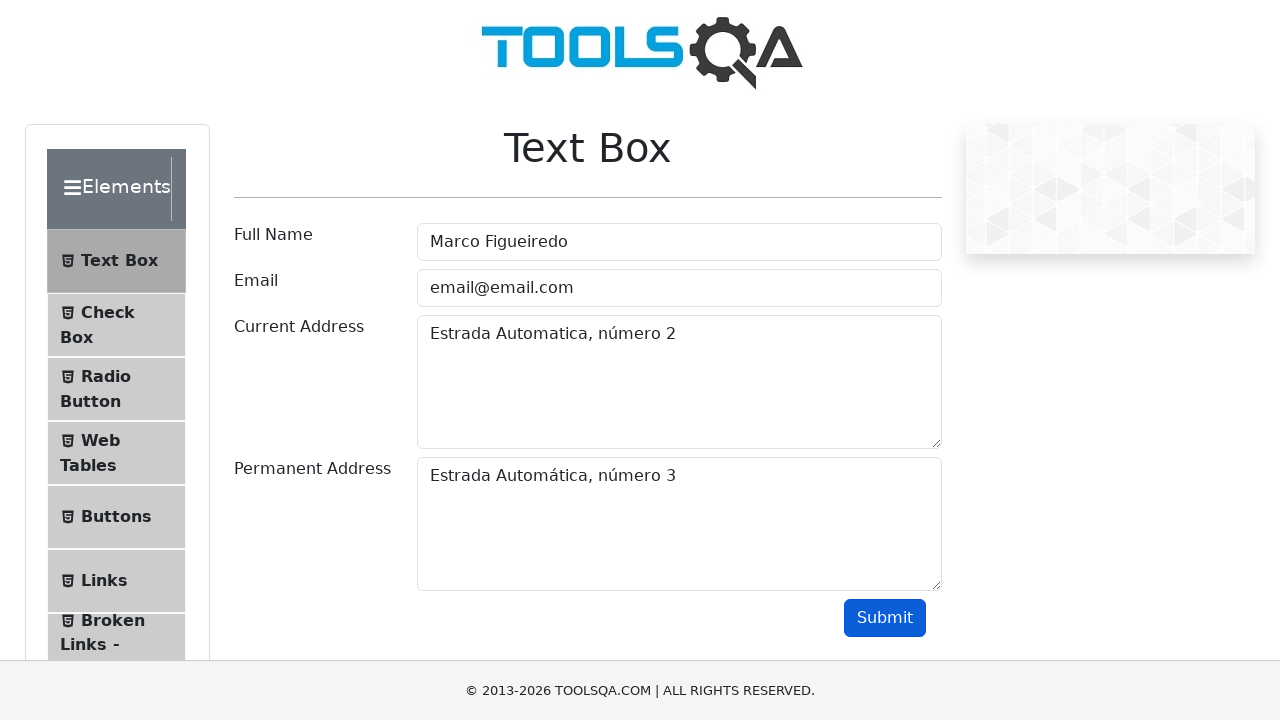